Tests that a todo item is removed if an empty text string is entered during editing

Starting URL: https://demo.playwright.dev/todomvc

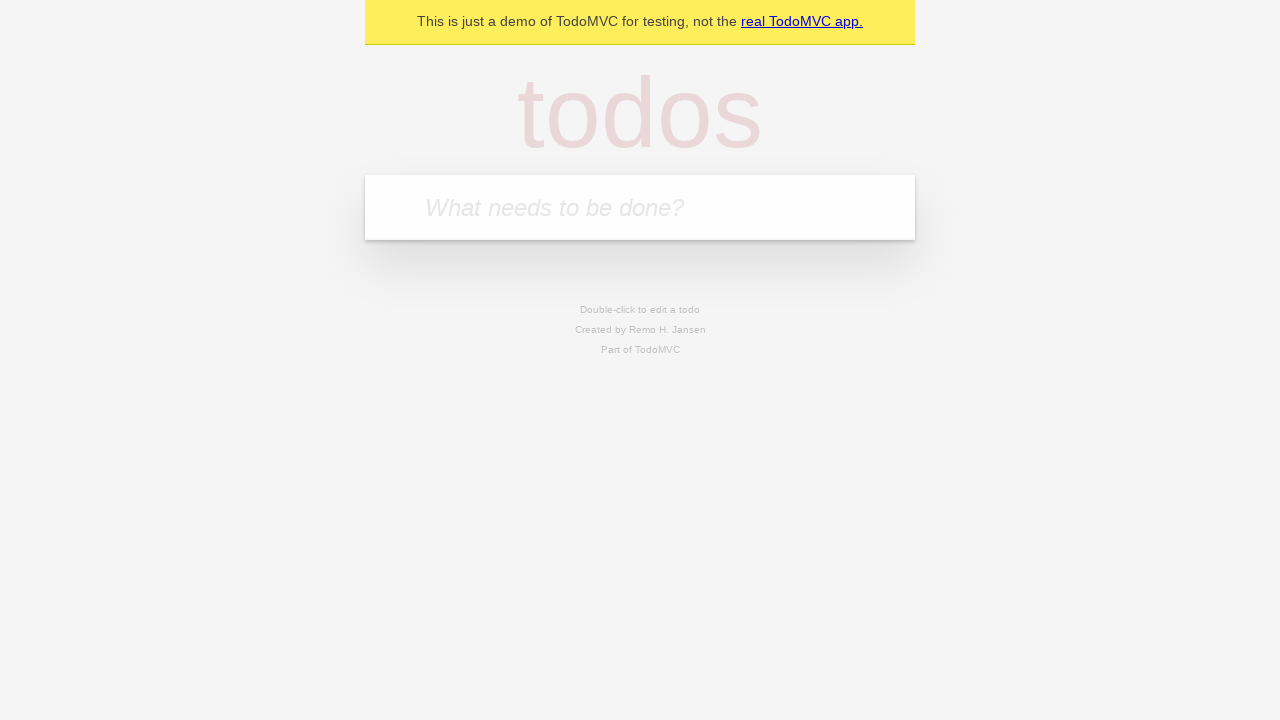

Filled input field with 'buy some cheese' on internal:attr=[placeholder="What needs to be done?"i]
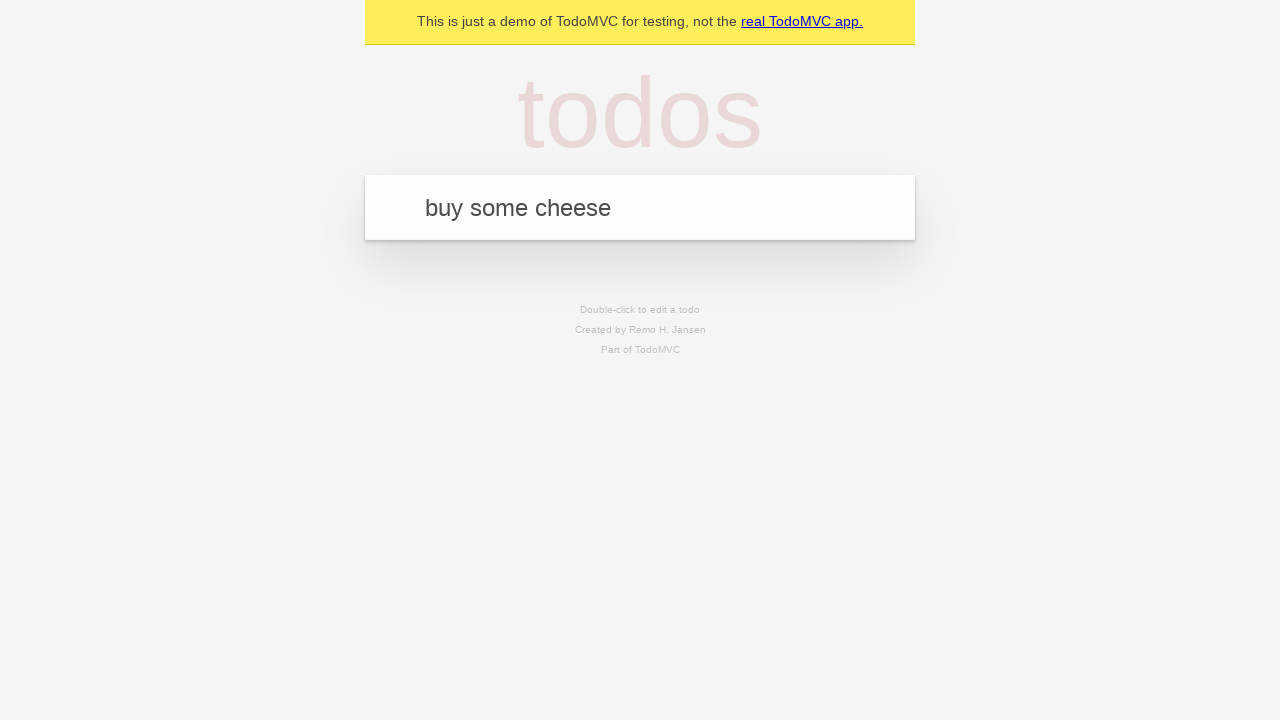

Pressed Enter to create first todo item on internal:attr=[placeholder="What needs to be done?"i]
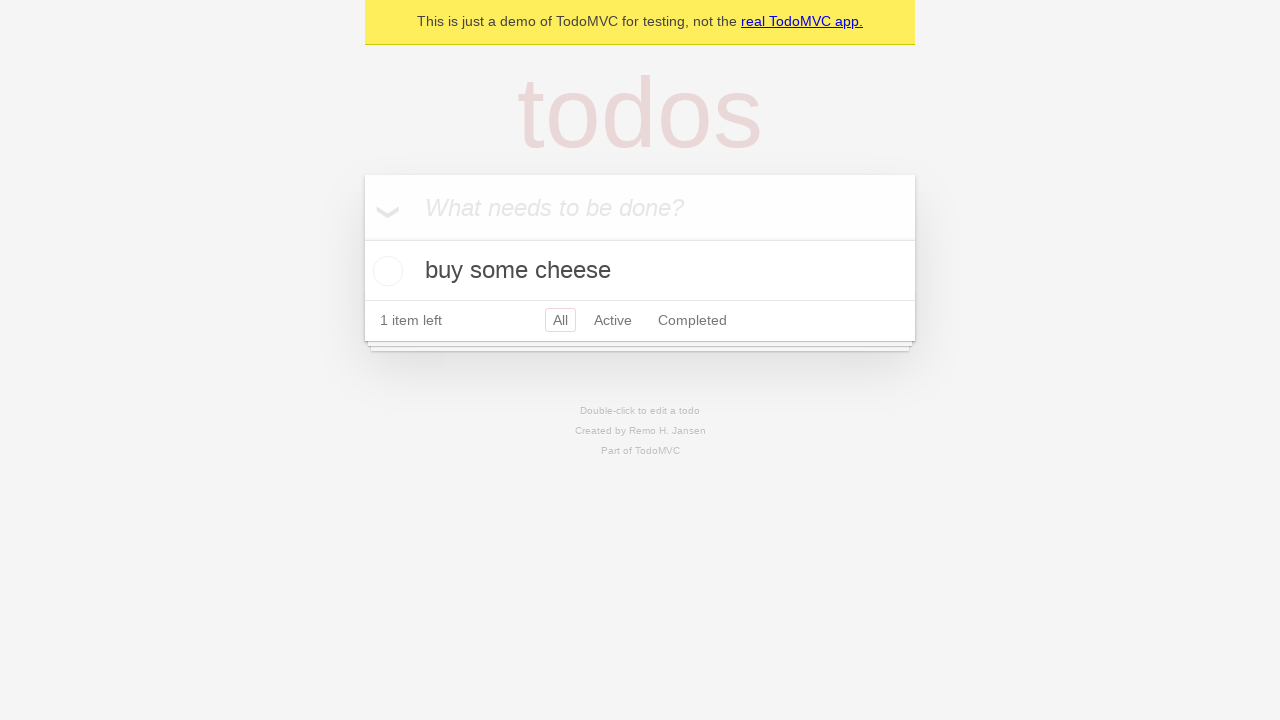

Filled input field with 'feed the cat' on internal:attr=[placeholder="What needs to be done?"i]
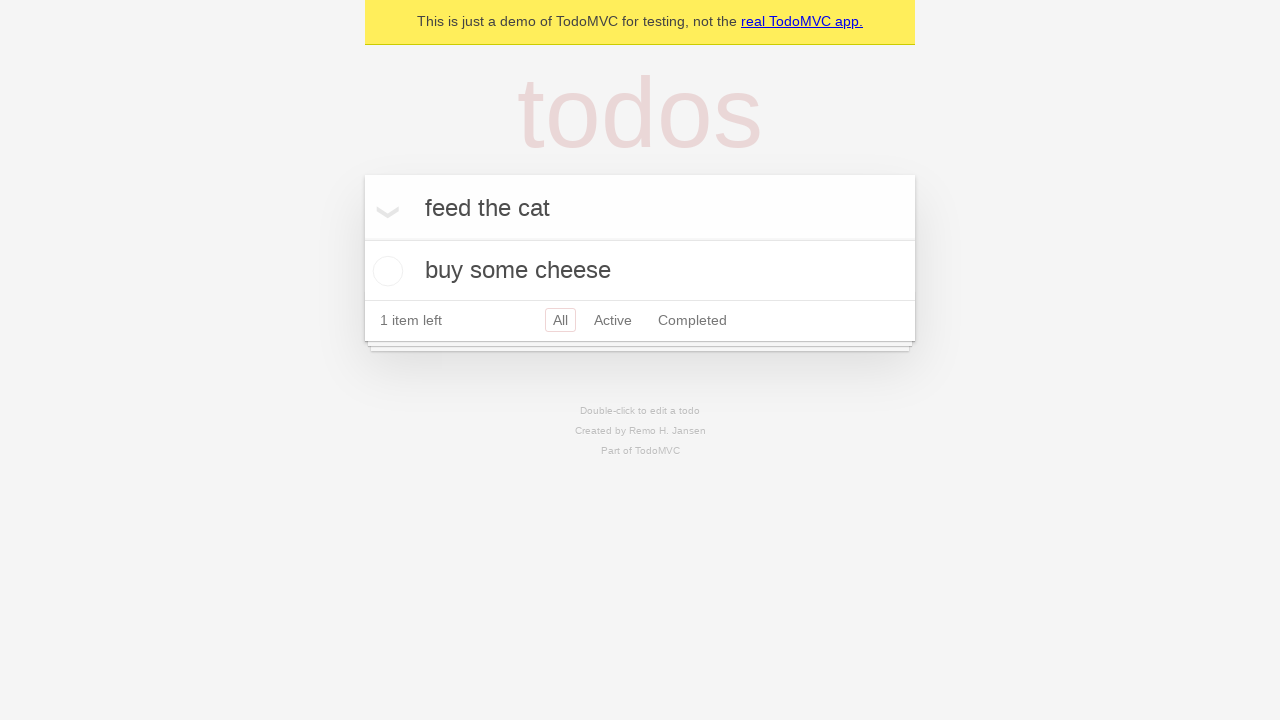

Pressed Enter to create second todo item on internal:attr=[placeholder="What needs to be done?"i]
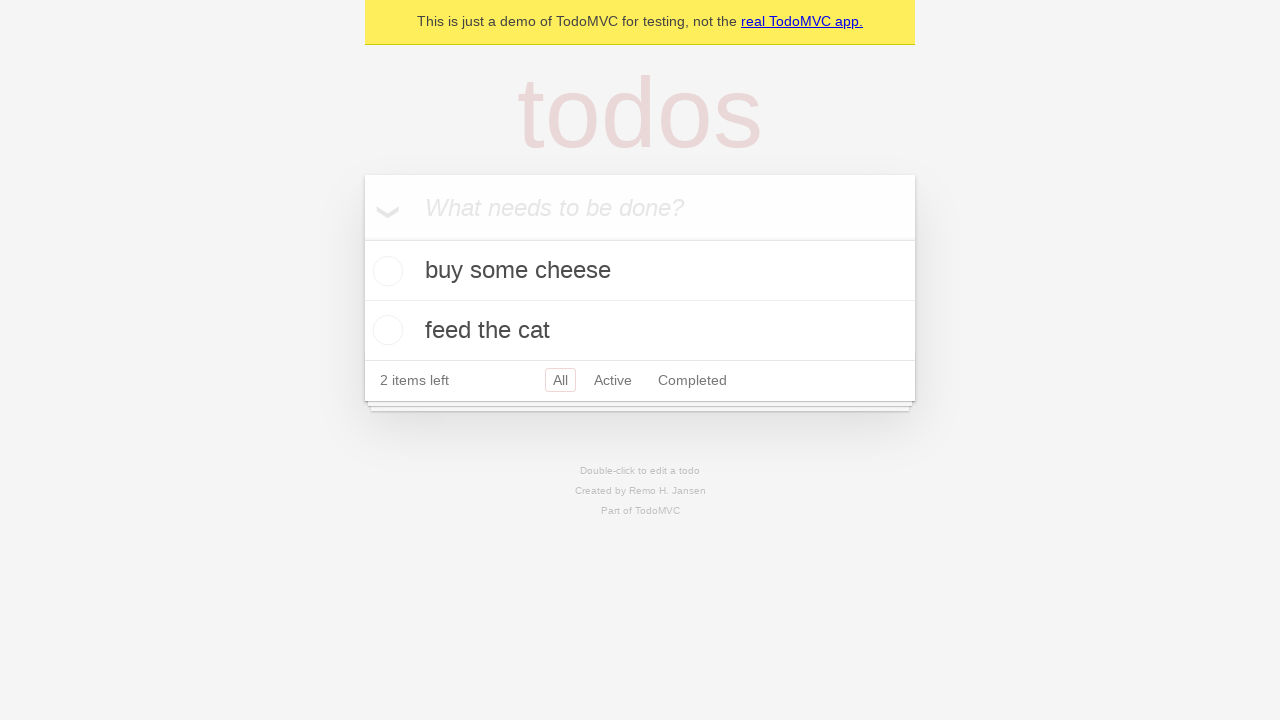

Filled input field with 'book a doctors appointment' on internal:attr=[placeholder="What needs to be done?"i]
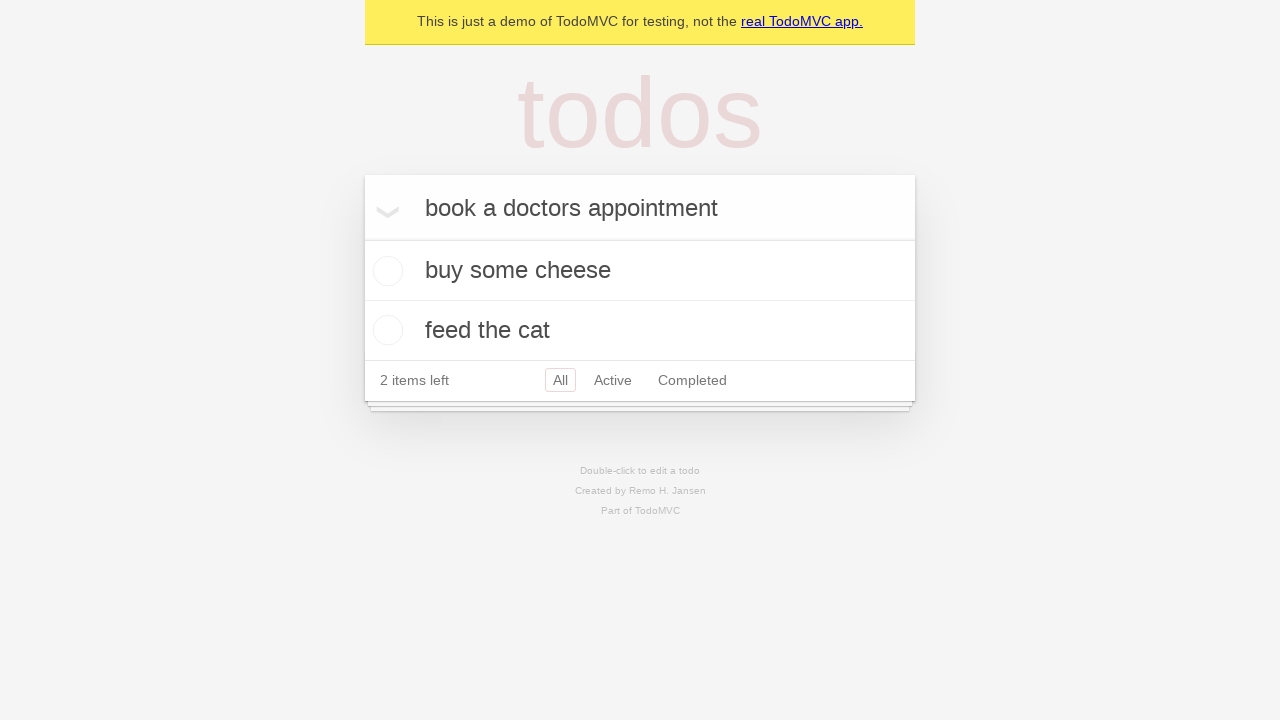

Pressed Enter to create third todo item on internal:attr=[placeholder="What needs to be done?"i]
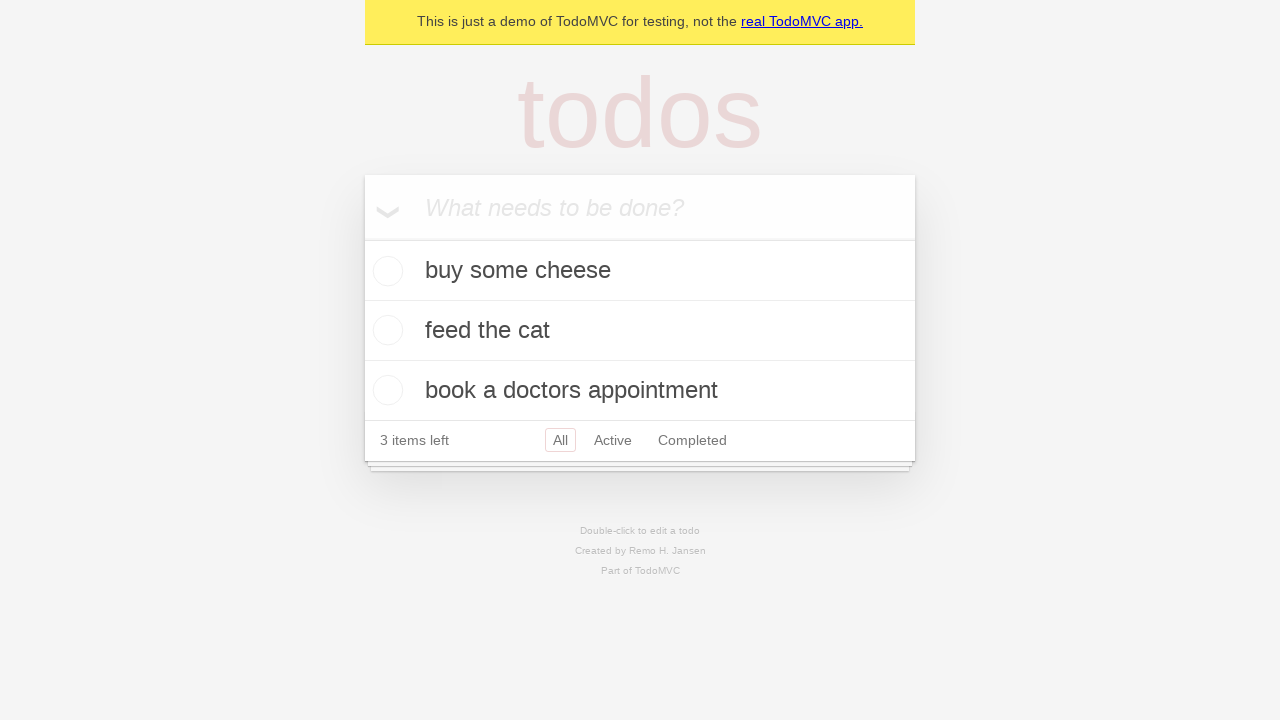

Double-clicked second todo item to enter edit mode at (640, 331) on internal:testid=[data-testid="todo-item"s] >> nth=1
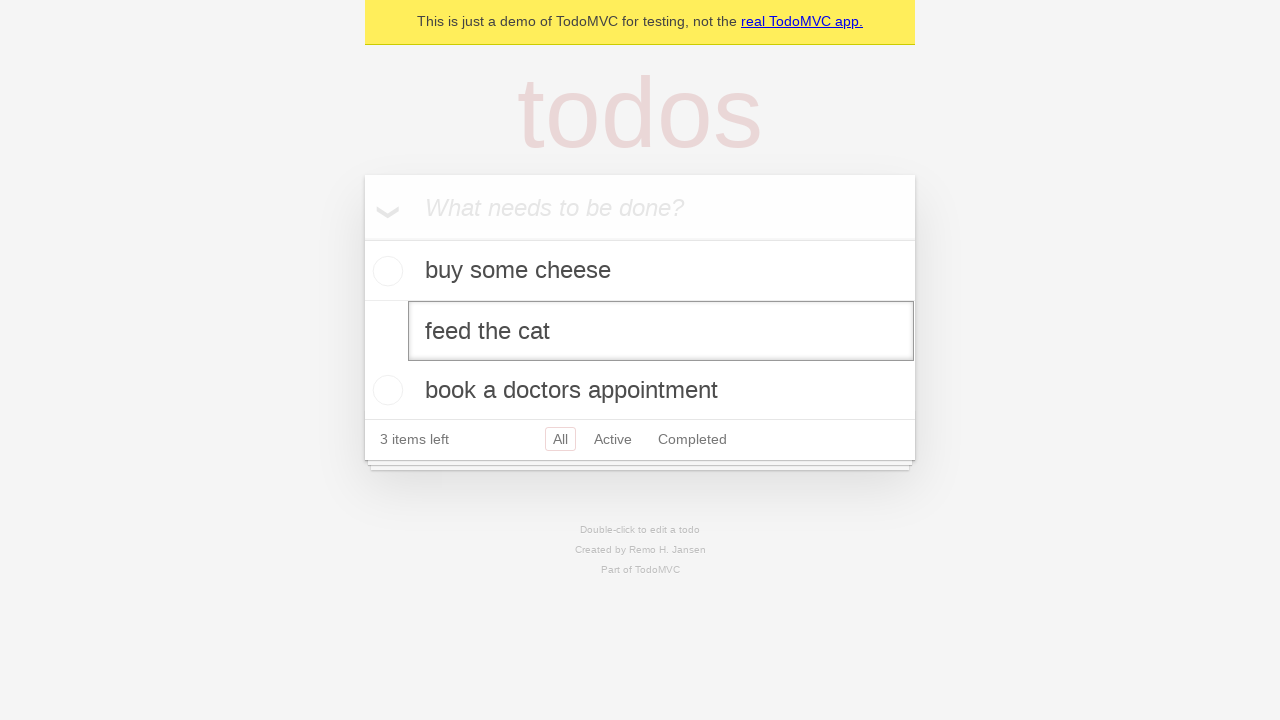

Cleared text from edit field on internal:testid=[data-testid="todo-item"s] >> nth=1 >> internal:role=textbox[nam
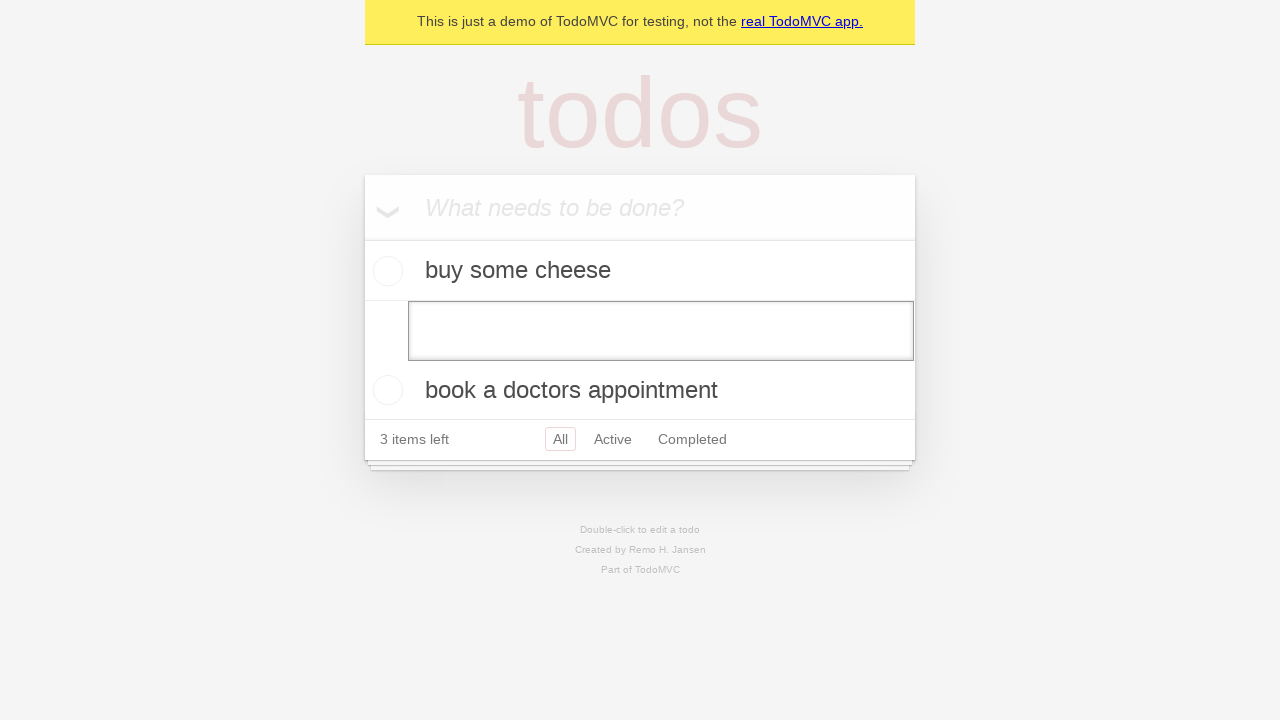

Pressed Enter with empty text to remove todo item on internal:testid=[data-testid="todo-item"s] >> nth=1 >> internal:role=textbox[nam
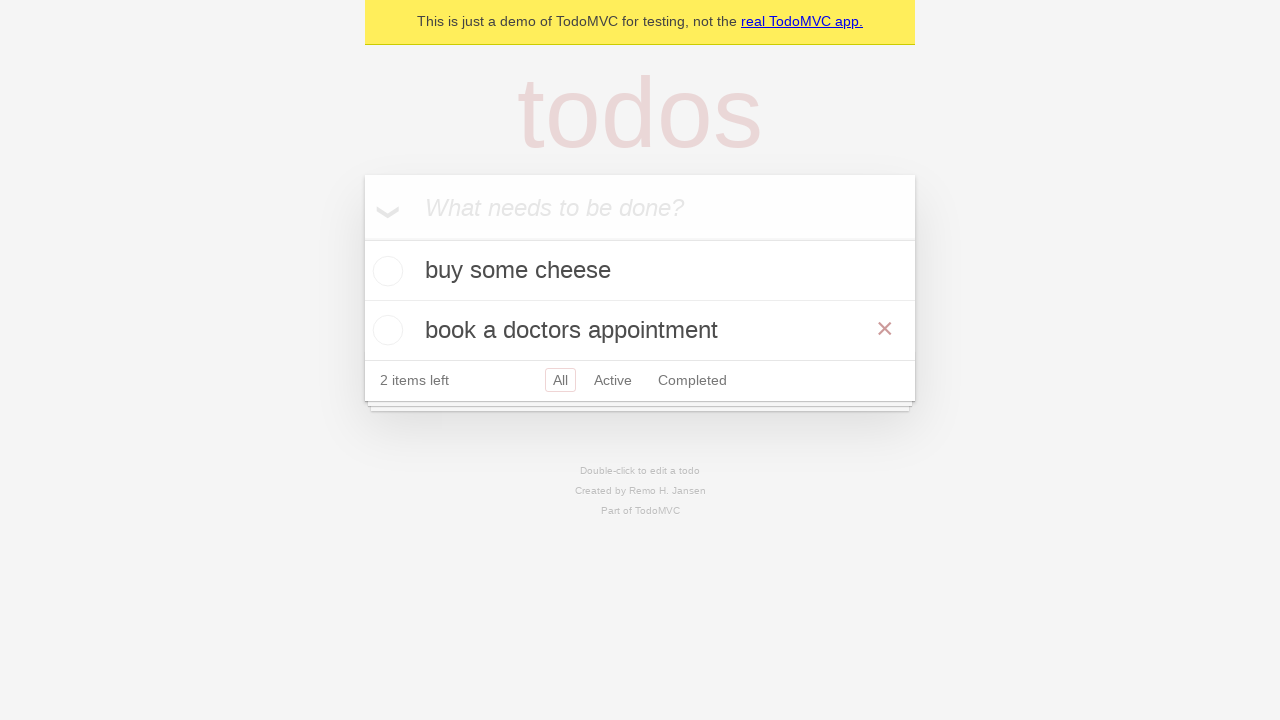

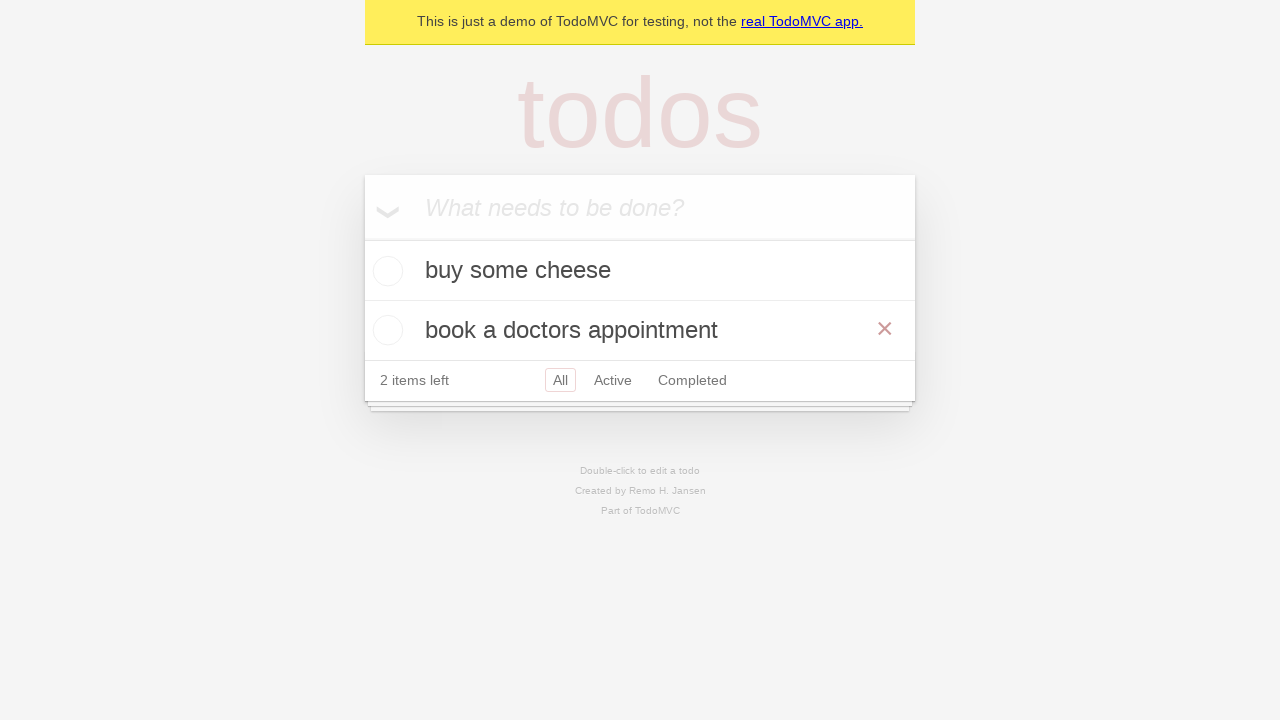